Tests dropdown selection functionality by selecting various options using different methods (by index, value, and visible text)

Starting URL: https://demoqa.com/select-menu

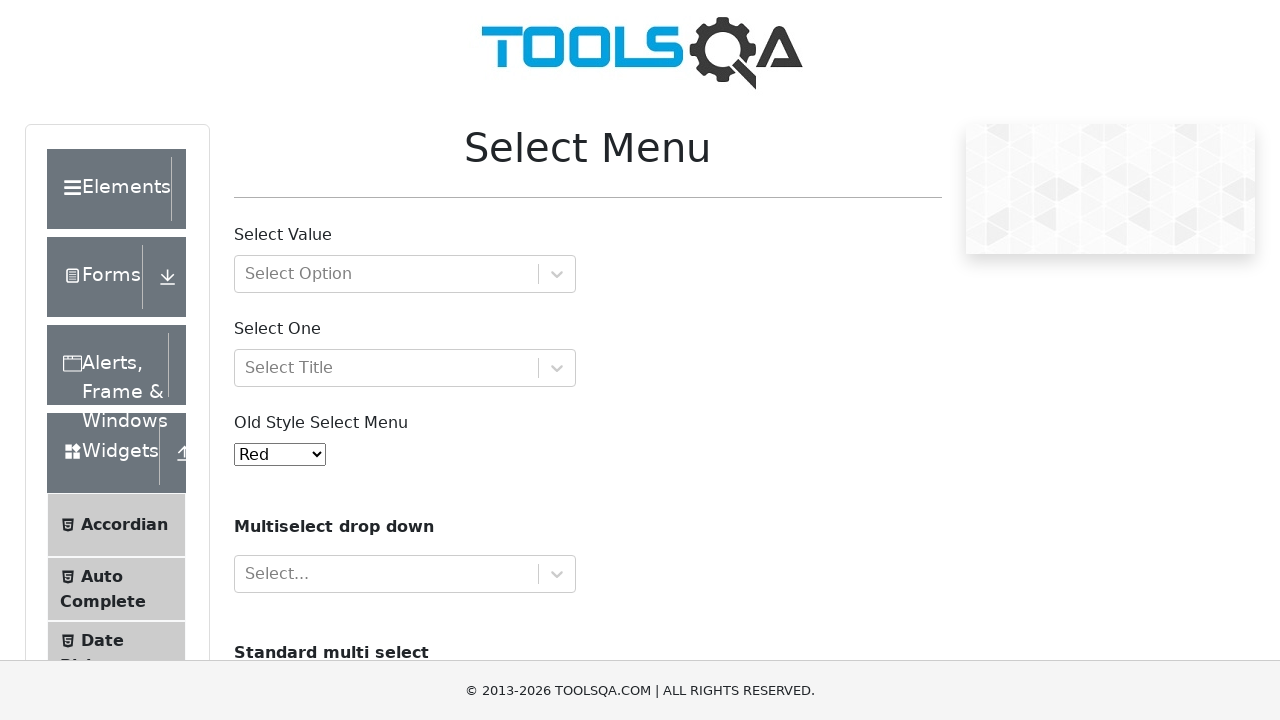

Located dropdown element with id 'oldSelectMenu'
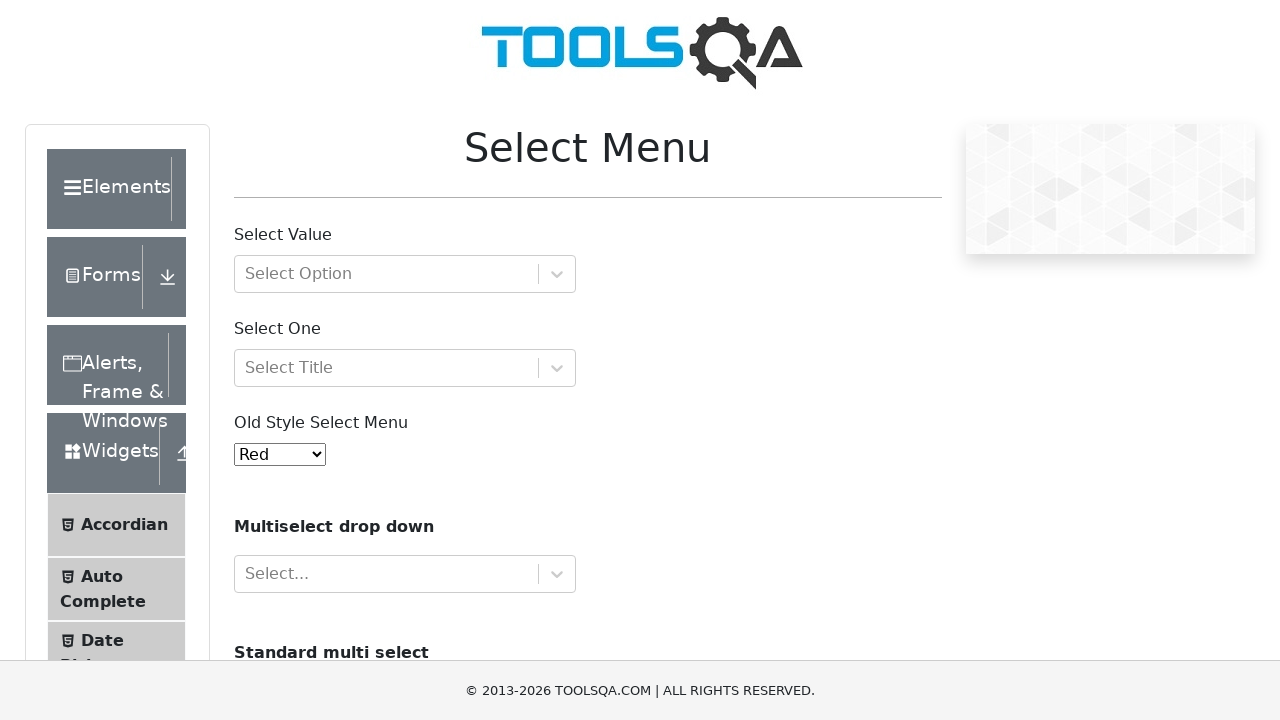

Selected dropdown option by index 2 on #oldSelectMenu
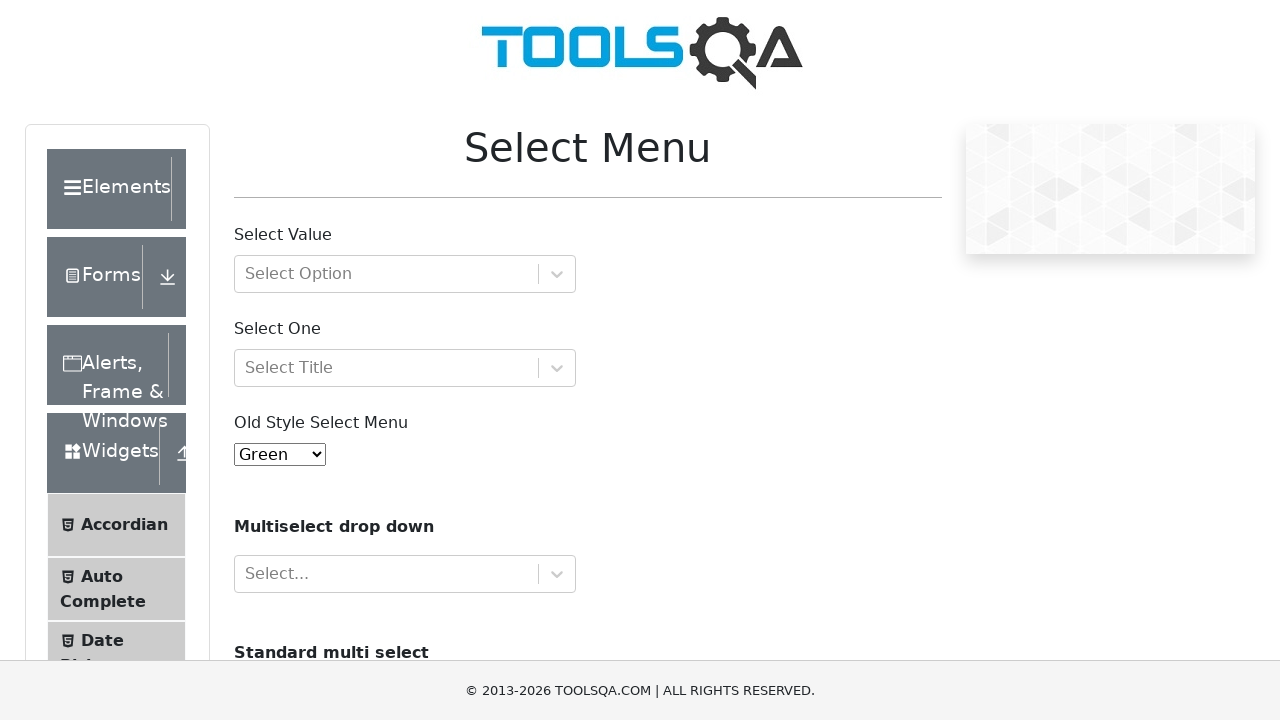

Waited 2000ms for page to stabilize
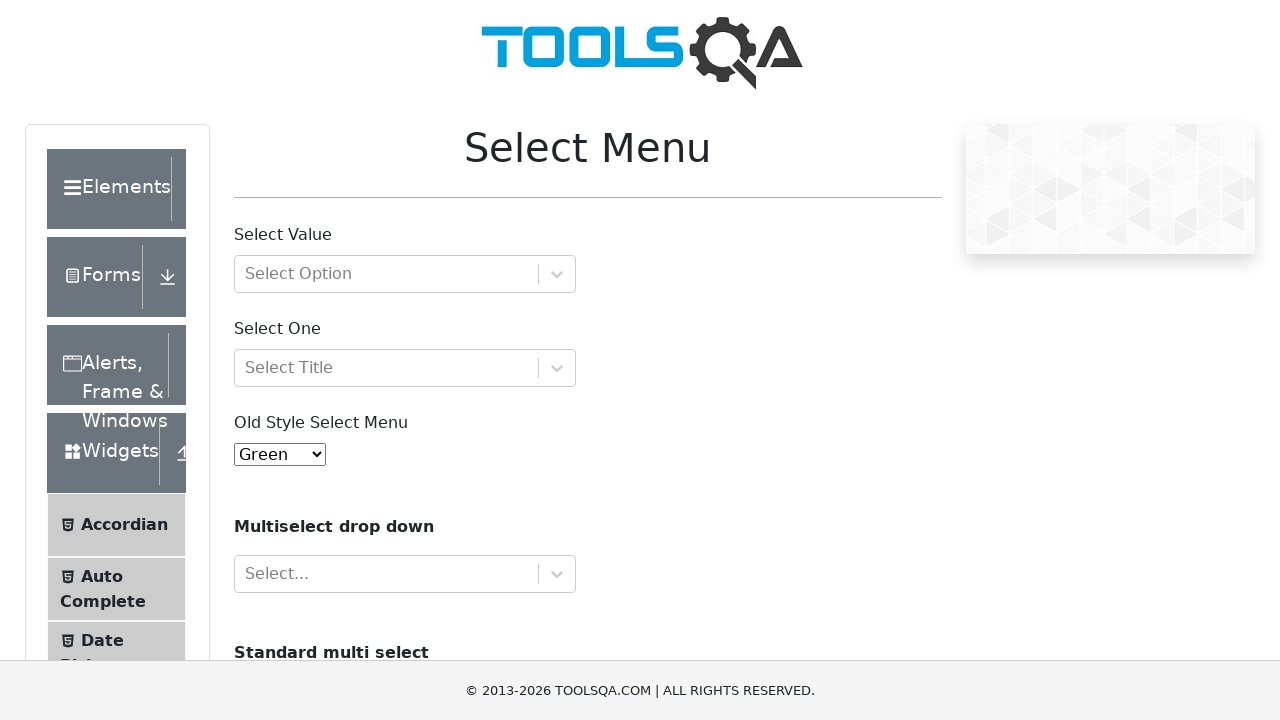

Selected dropdown option by index 0 on #oldSelectMenu
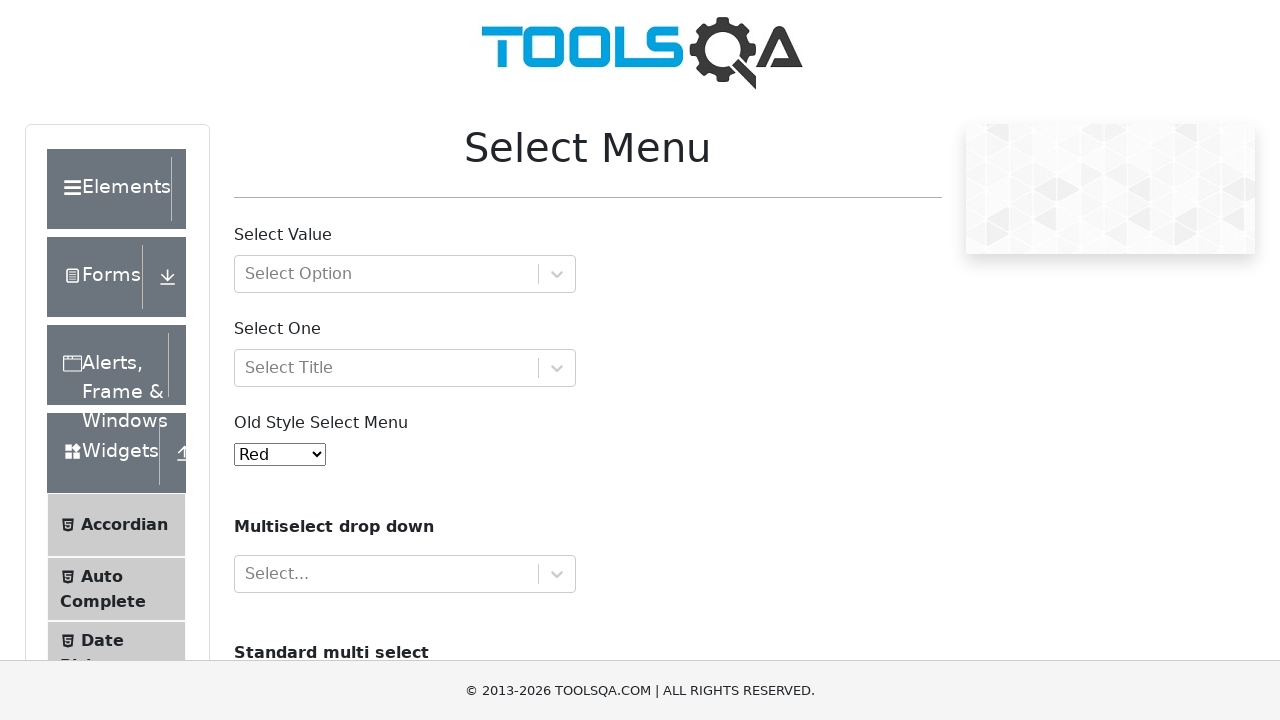

Waited 2000ms for page to stabilize
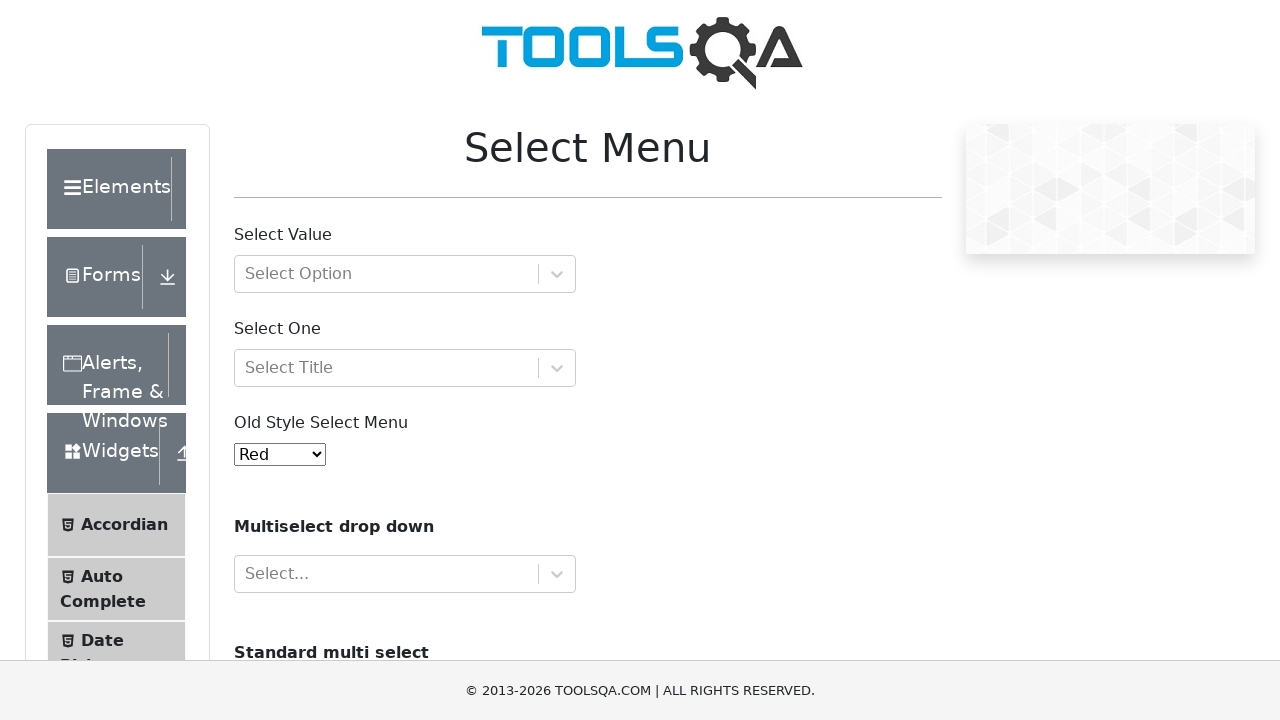

Selected dropdown option by visible text 'Purple' on #oldSelectMenu
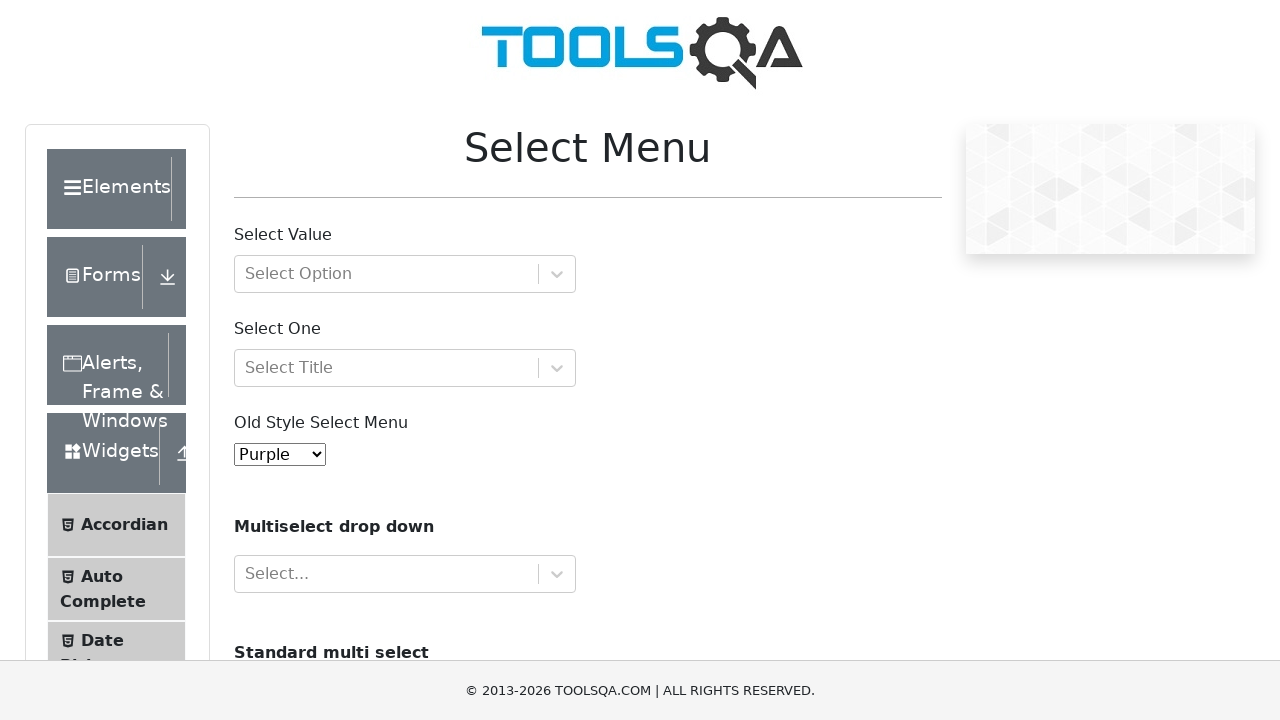

Waited 2000ms for page to stabilize
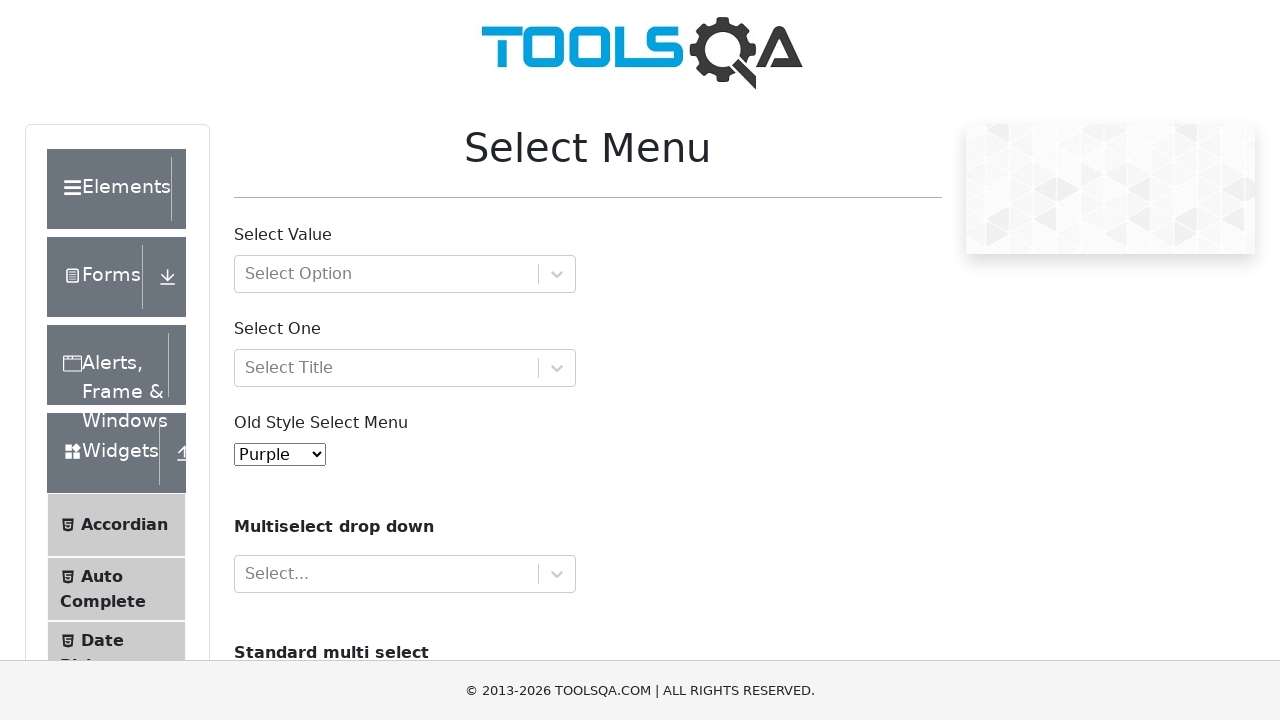

Selected dropdown option by value 'red' on #oldSelectMenu
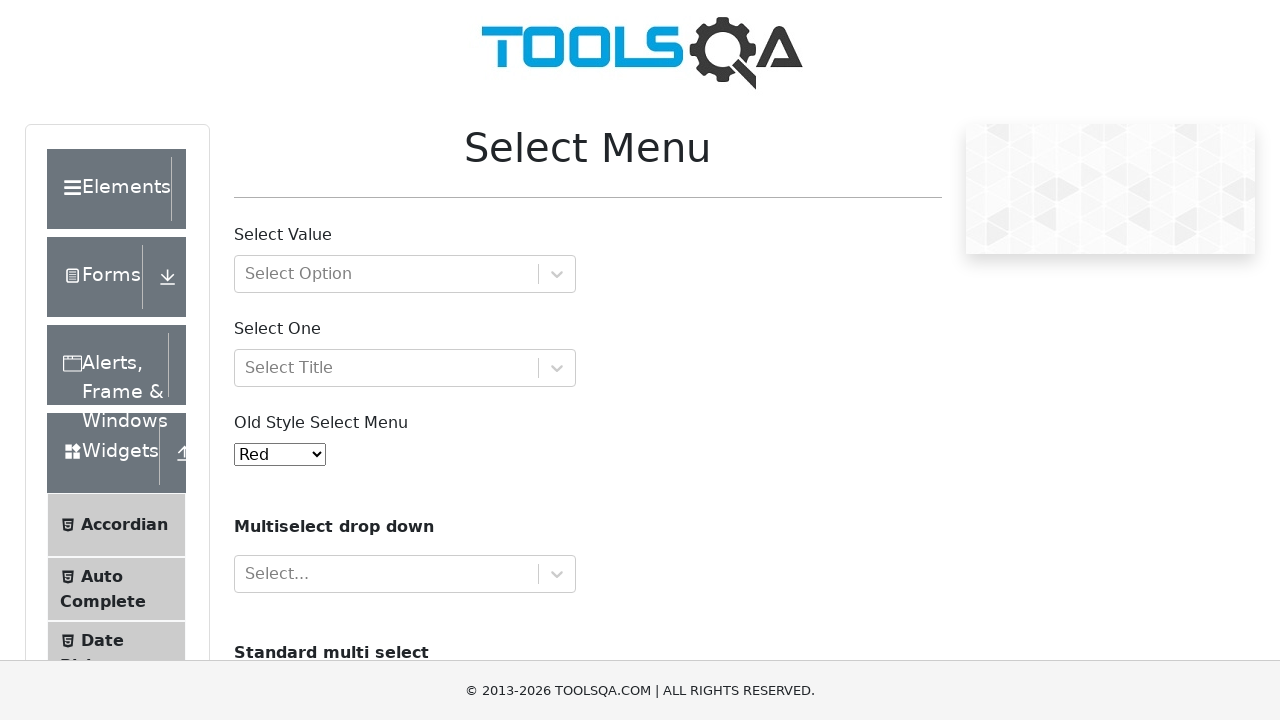

Waited 2000ms for page to stabilize
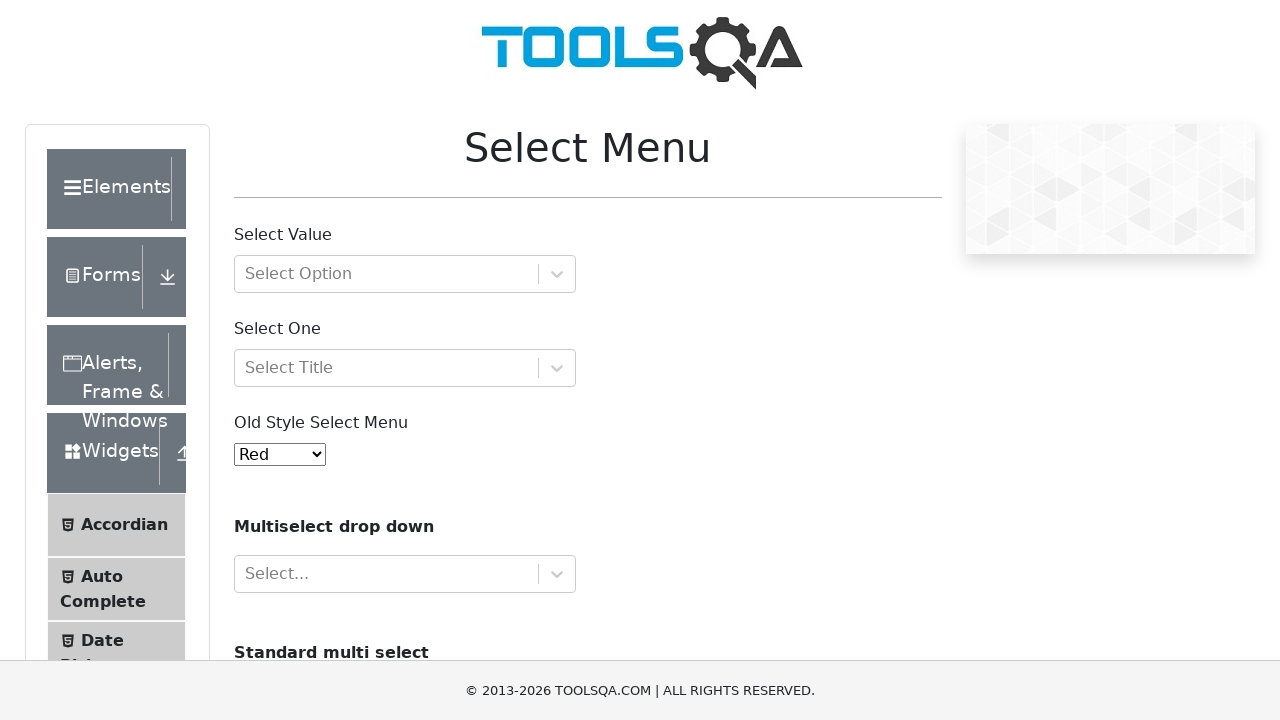

Selected dropdown option by value '8' on #oldSelectMenu
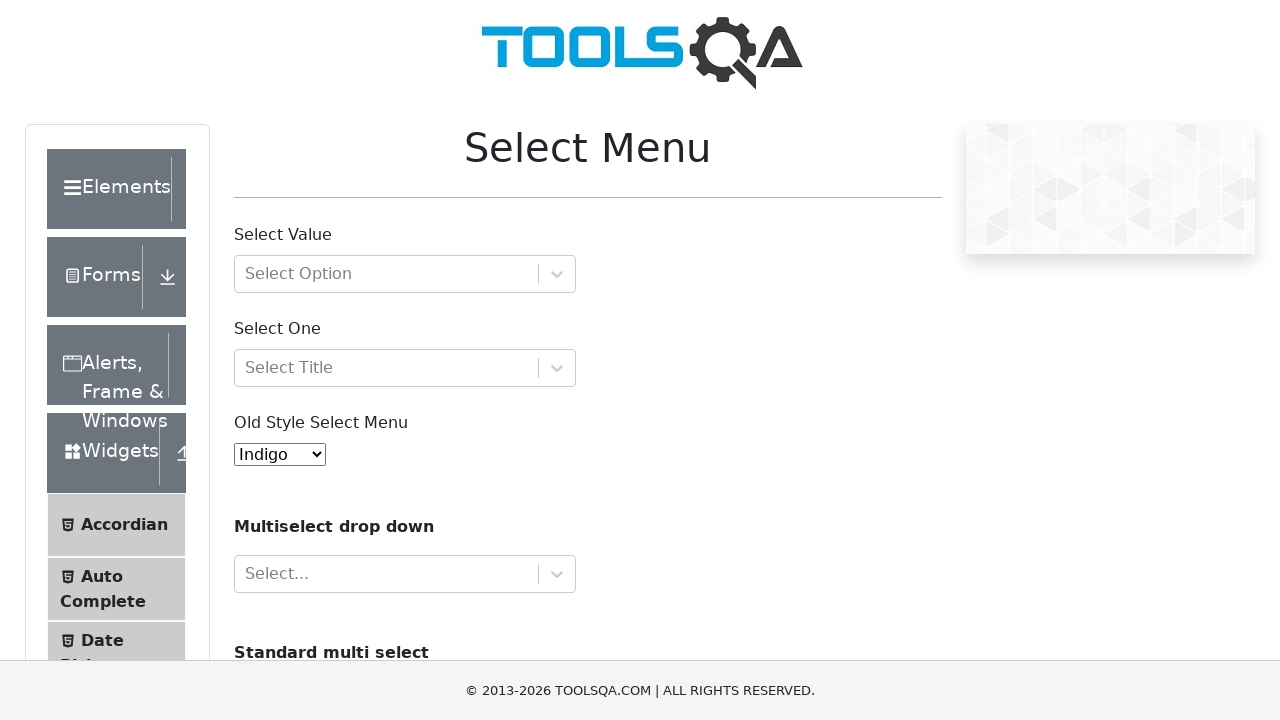

Waited 2000ms for page to stabilize
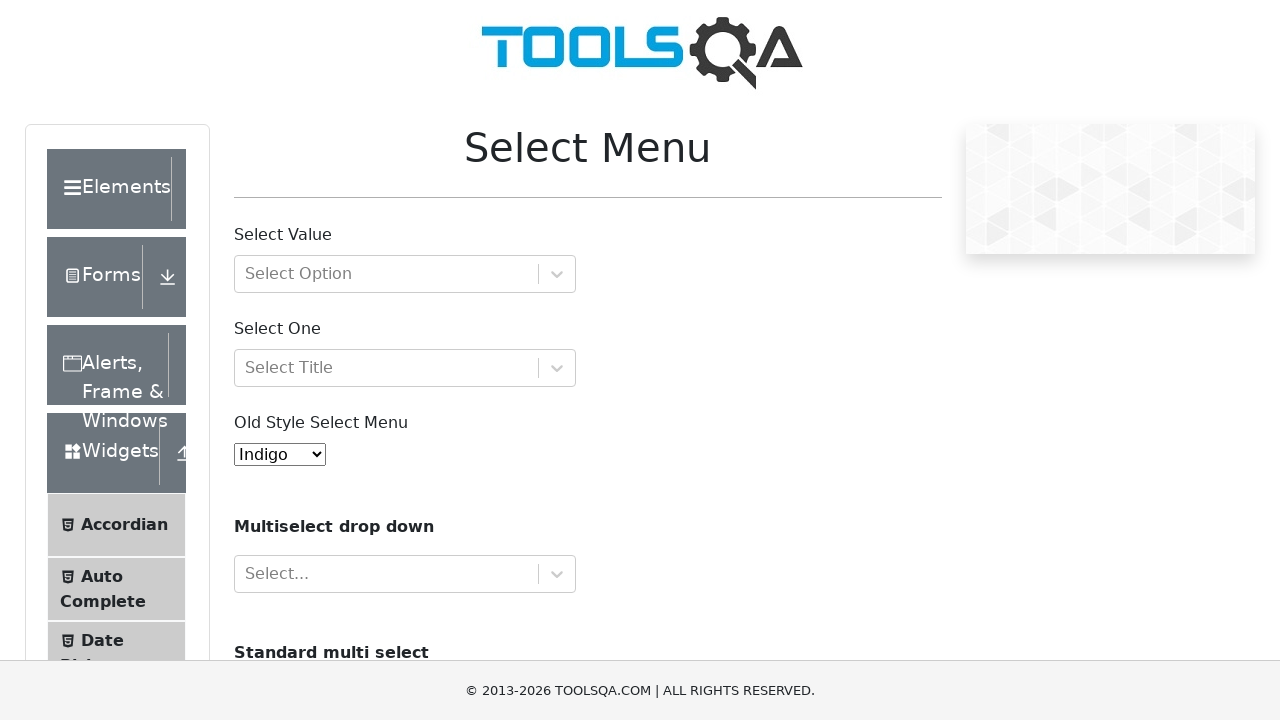

Selected dropdown option by index 9 on #oldSelectMenu
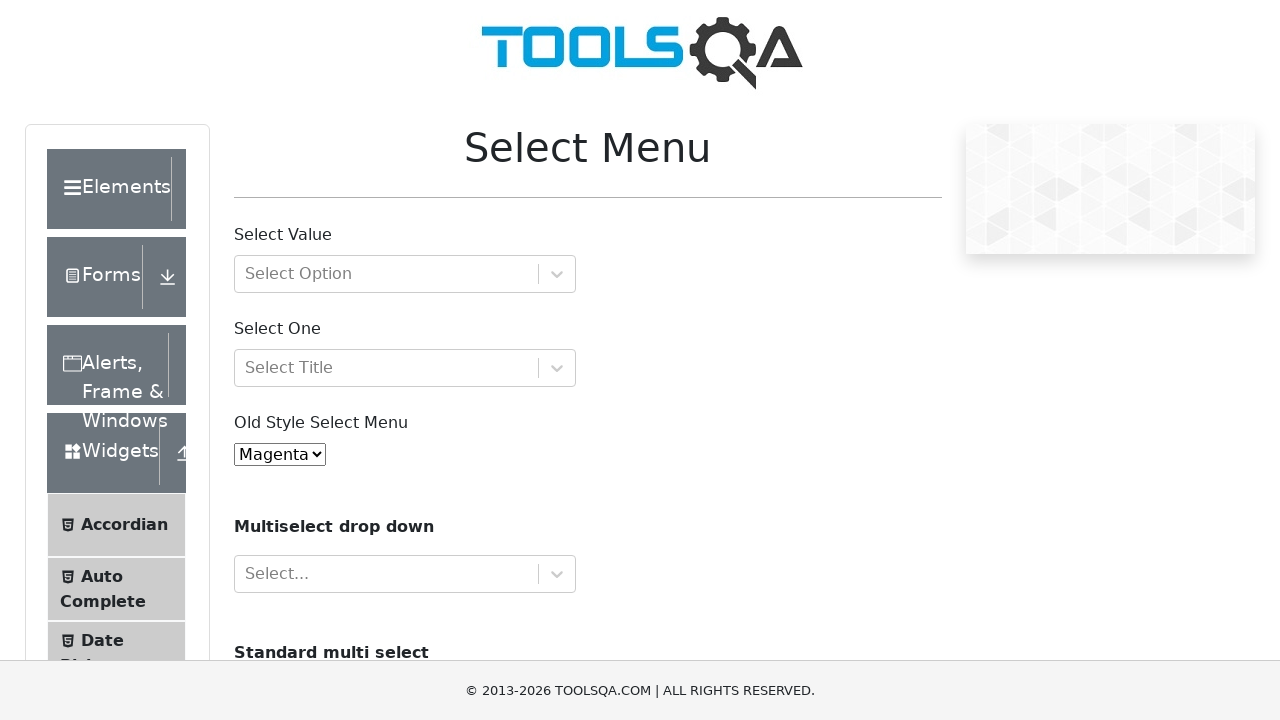

Waited 2000ms for page to stabilize
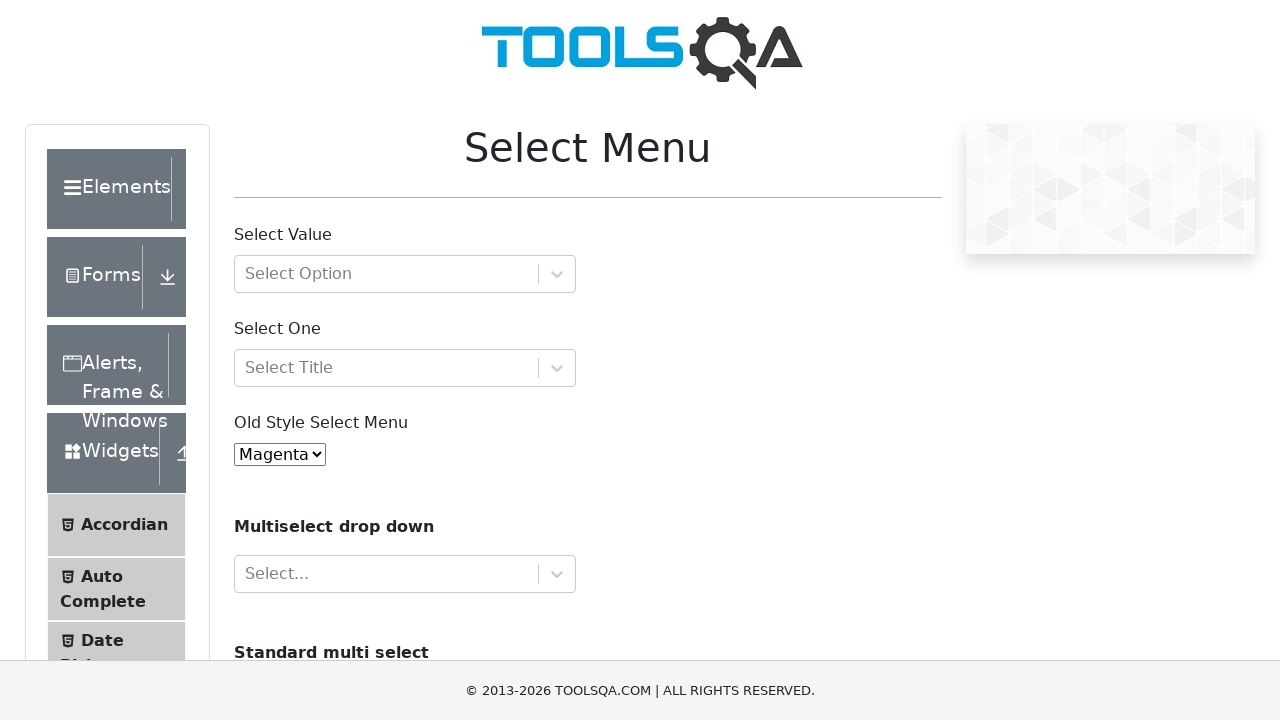

Selected dropdown option by value 'red' again on #oldSelectMenu
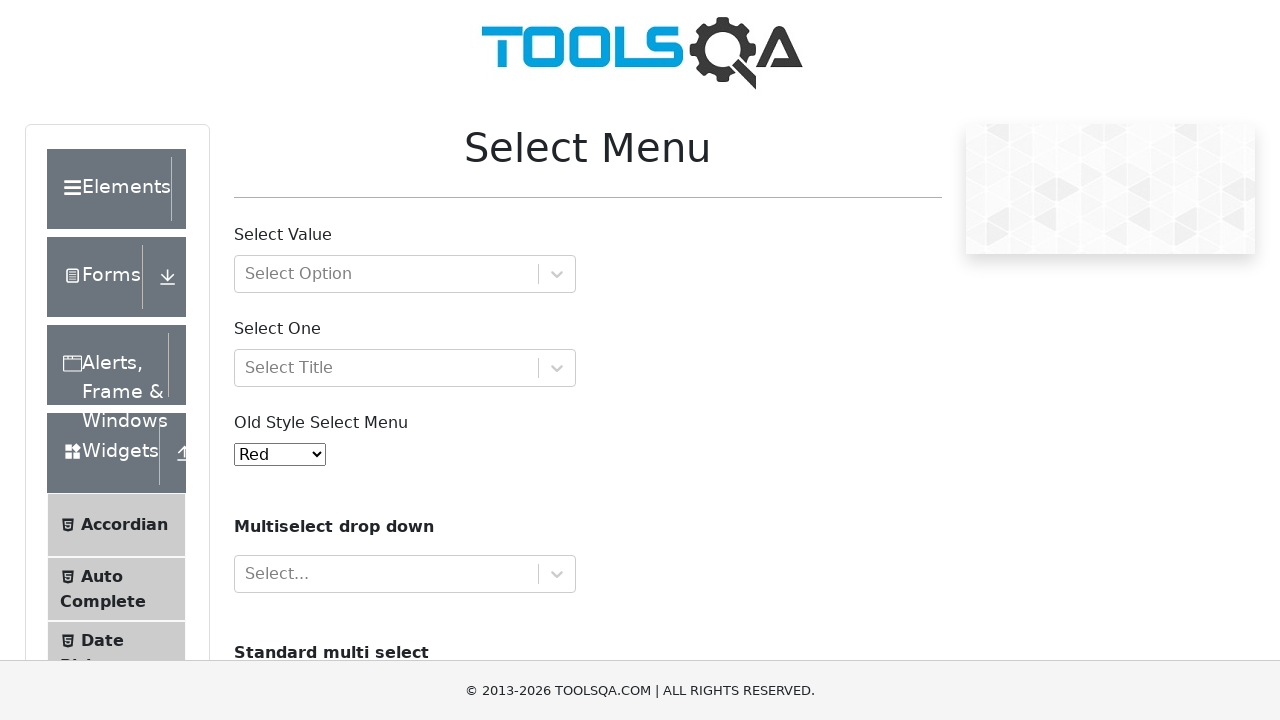

Waited 2000ms for page to stabilize
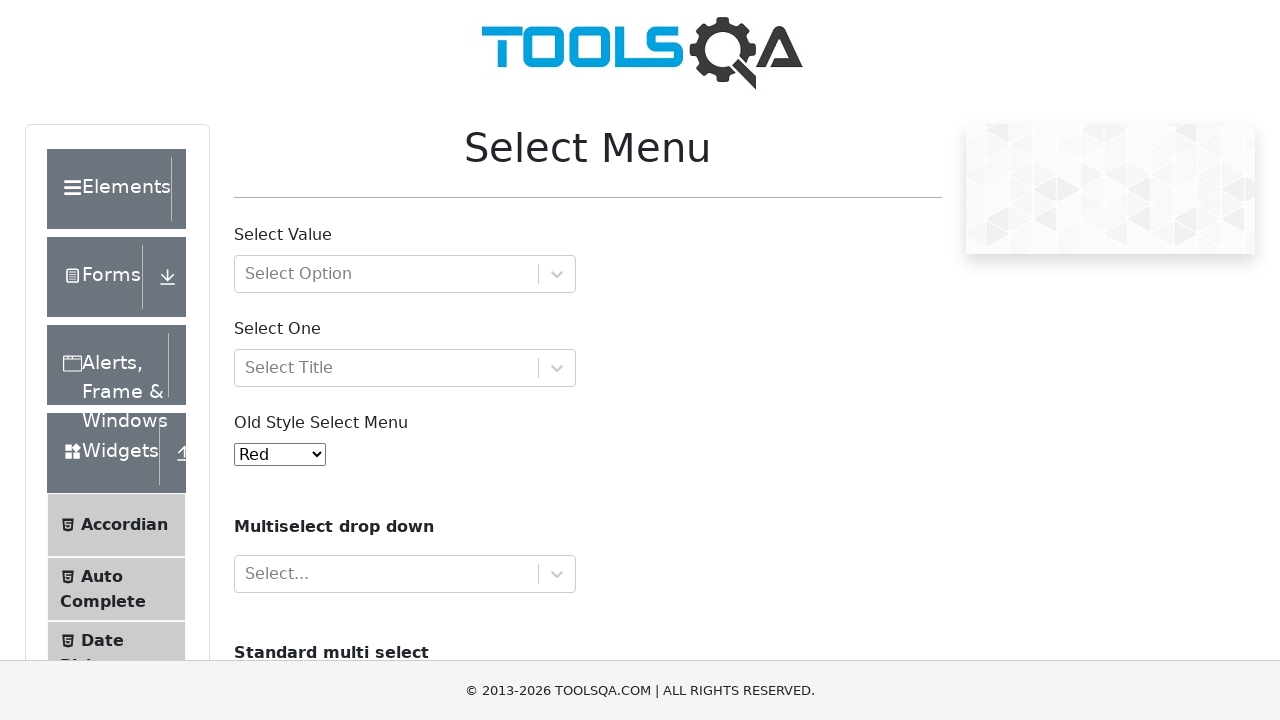

Selected dropdown option by visible text 'Blue' on #oldSelectMenu
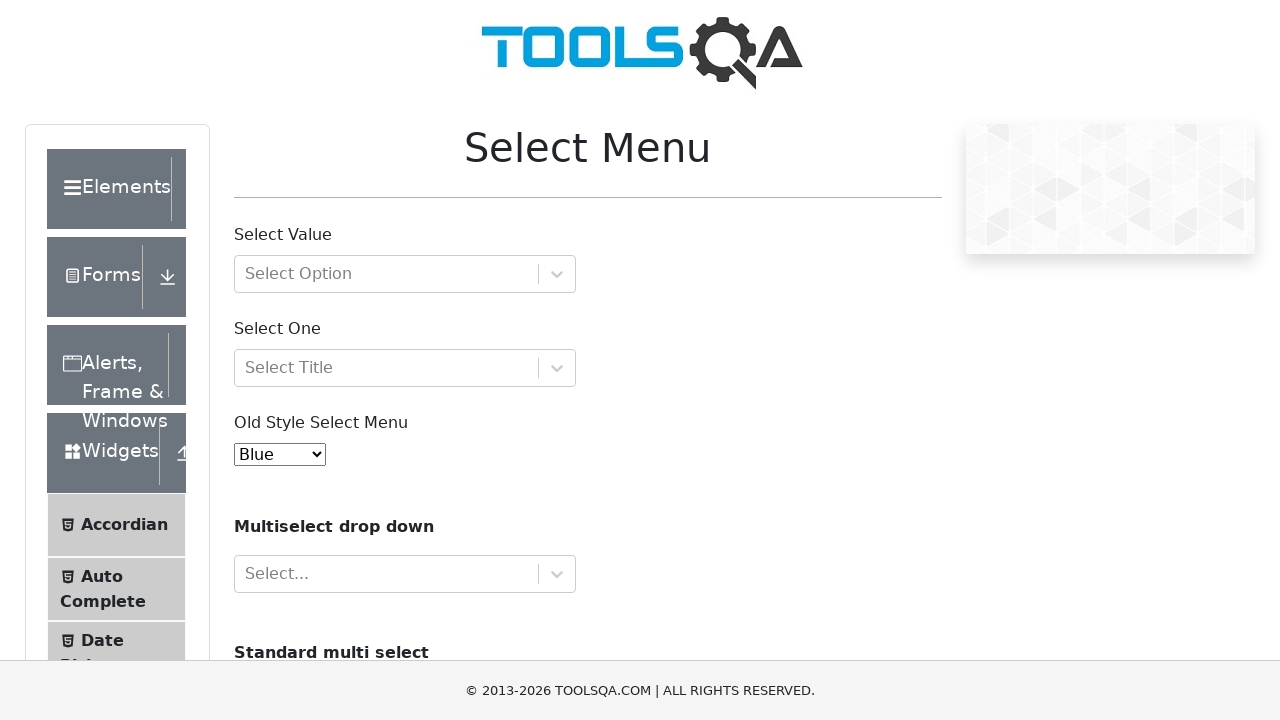

Waited 2000ms for page to stabilize
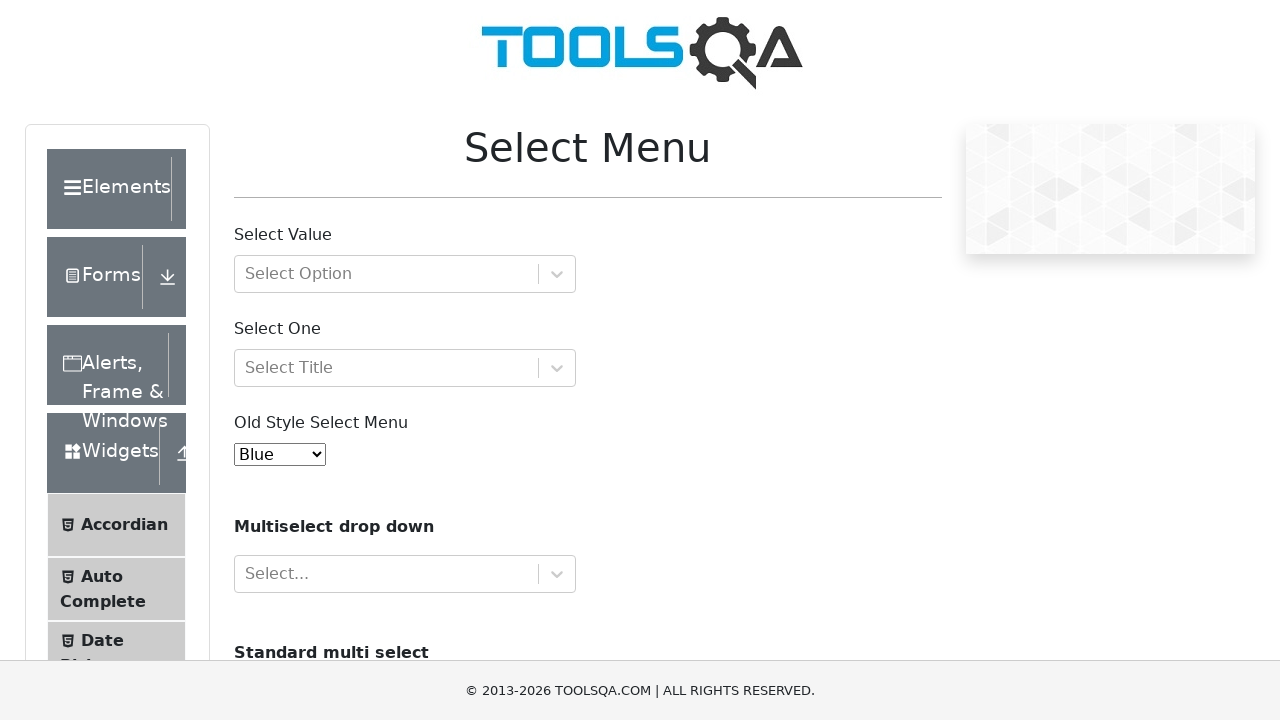

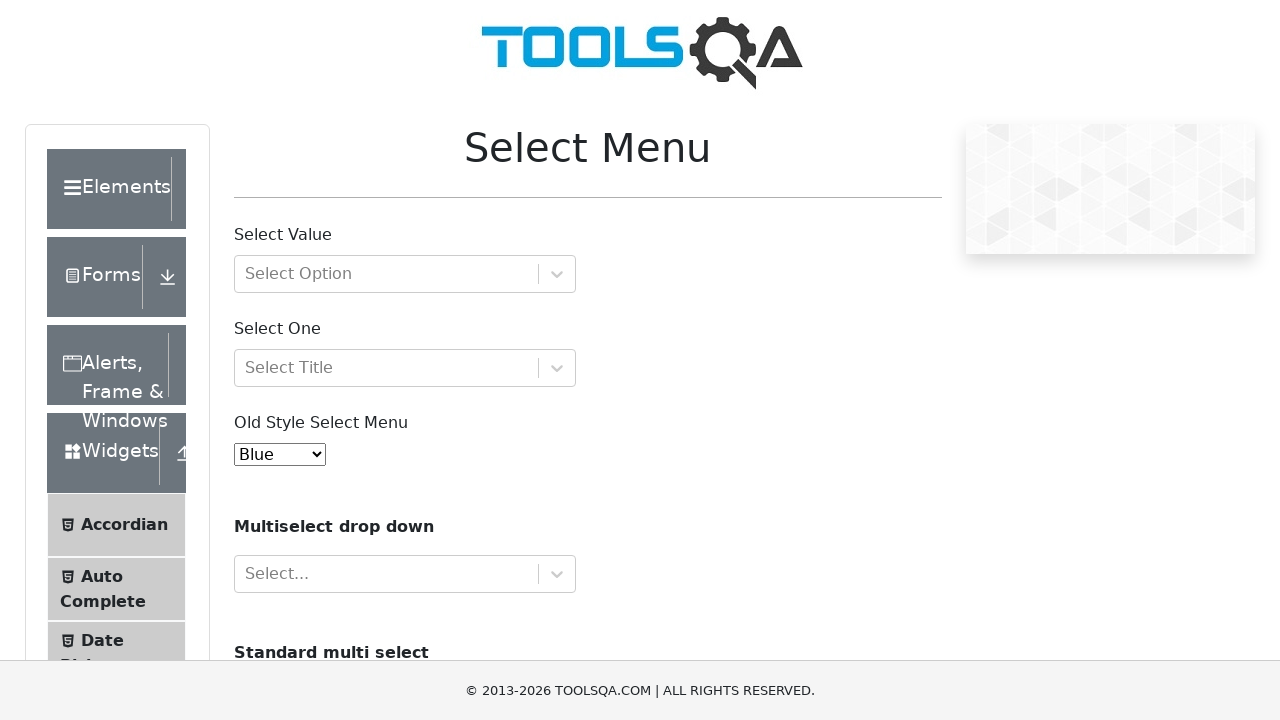